Tests hover functionality by hovering over 3 user images to reveal hidden captions, clicking the "View profile" link for each, verifying the "Not Found" page appears, and navigating back to repeat for all users.

Starting URL: https://the-internet.herokuapp.com/hovers

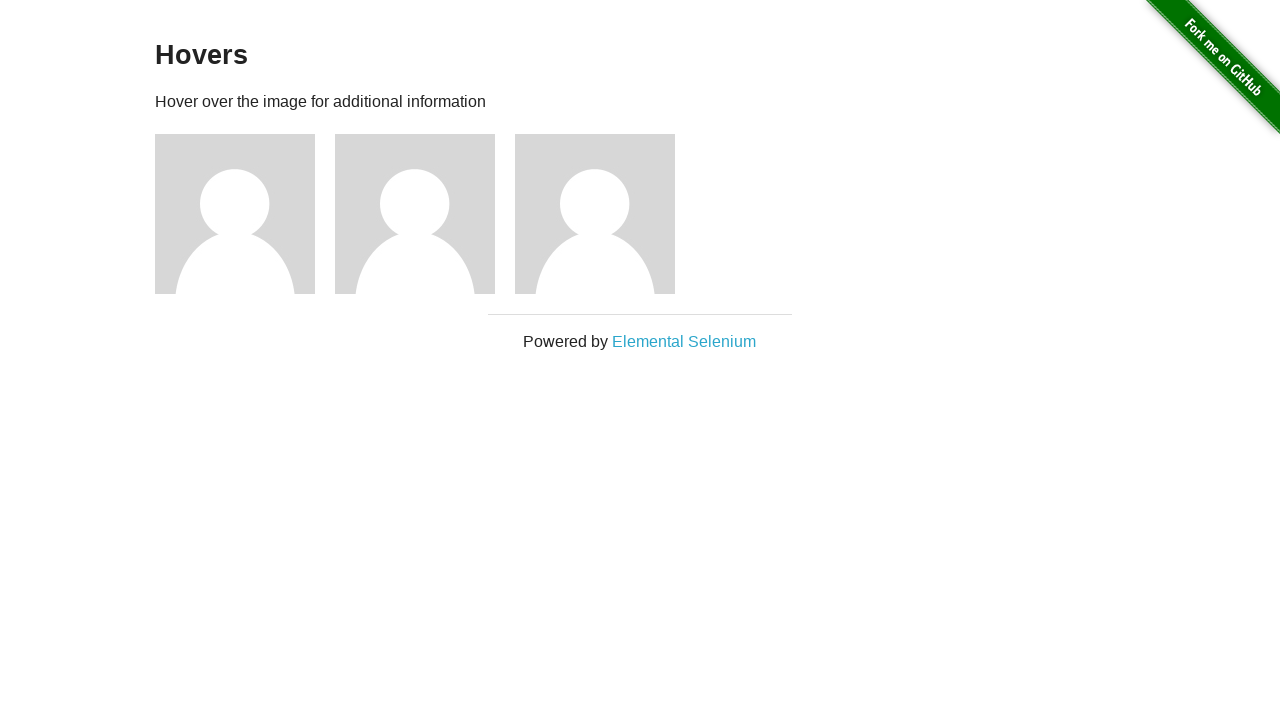

Navigated to hovers page
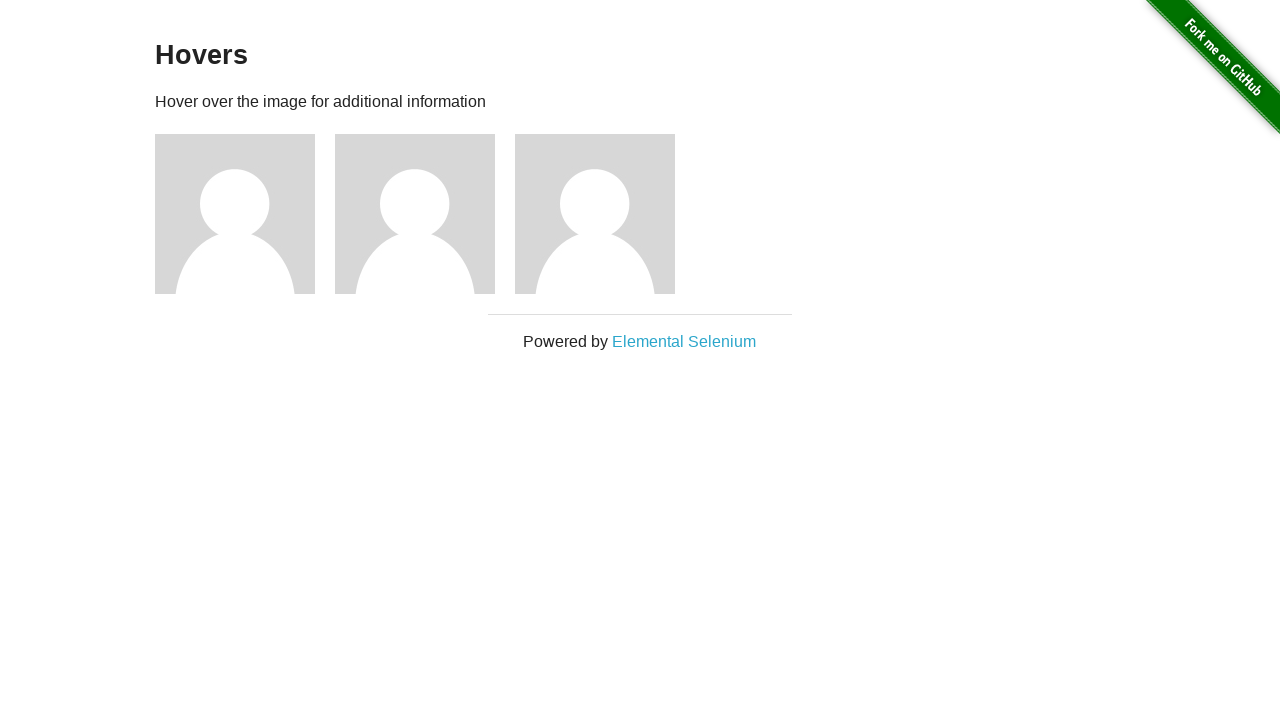

Hovered over user image 1 to reveal caption at (245, 214) on (//div[@class='figure'])[1]
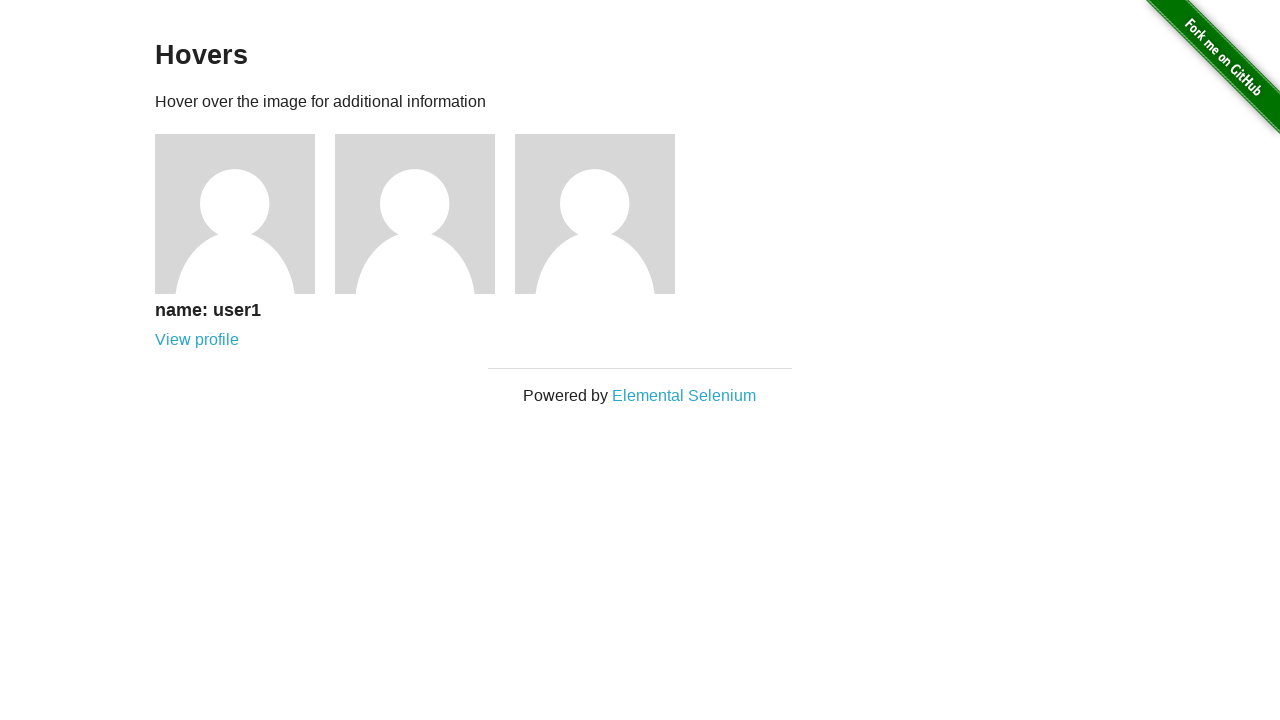

User name caption 1 became visible
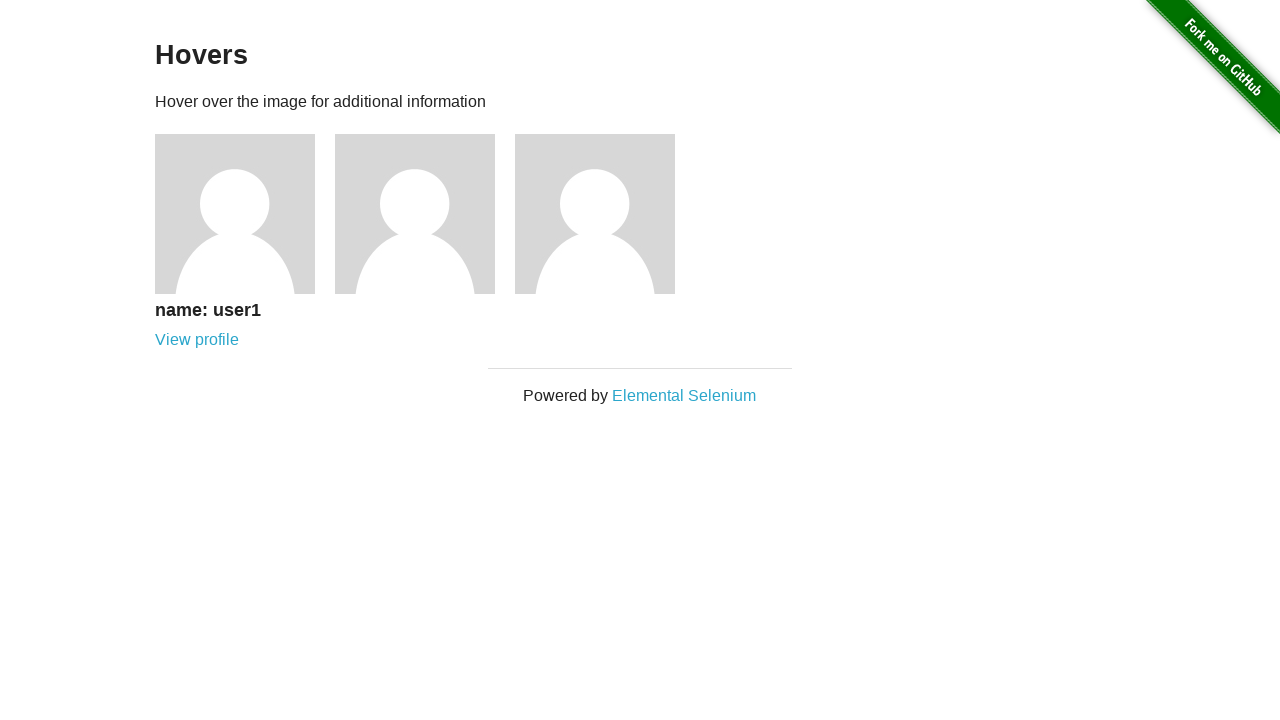

Clicked 'View profile' link for user 1 at (197, 340) on (//div[@class='figcaption']/a)[1]
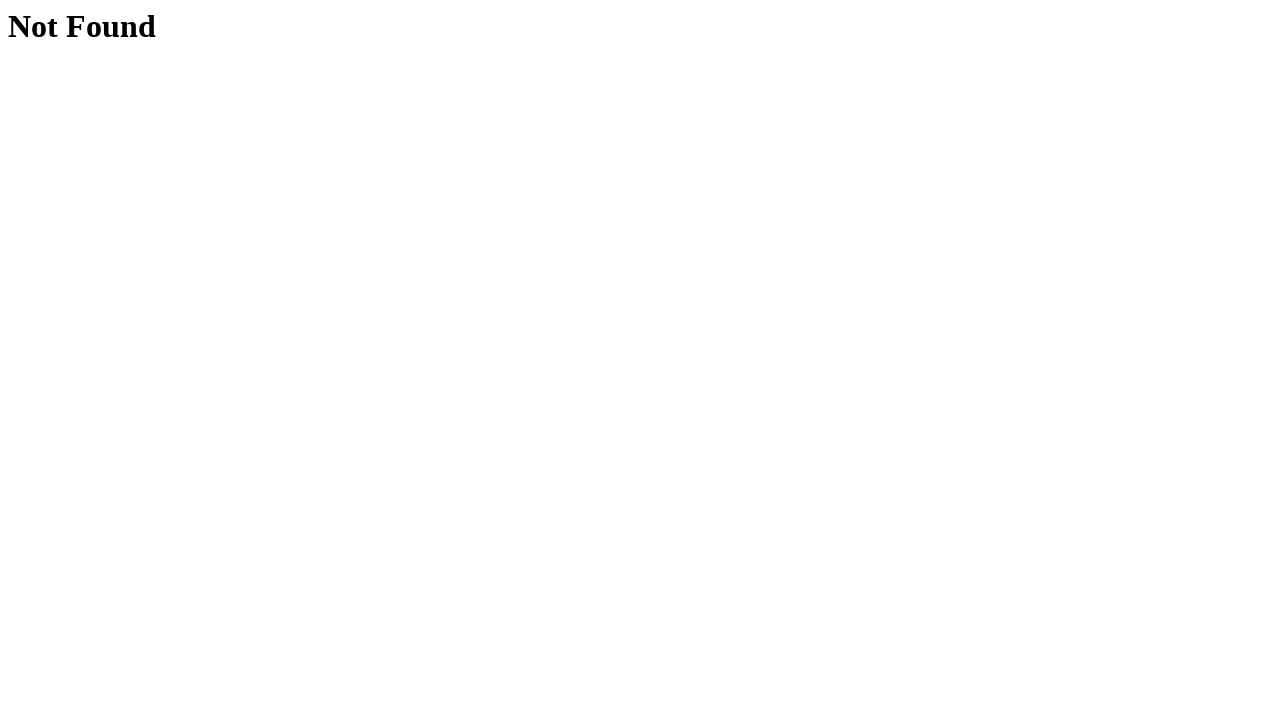

Not Found page loaded for user 1
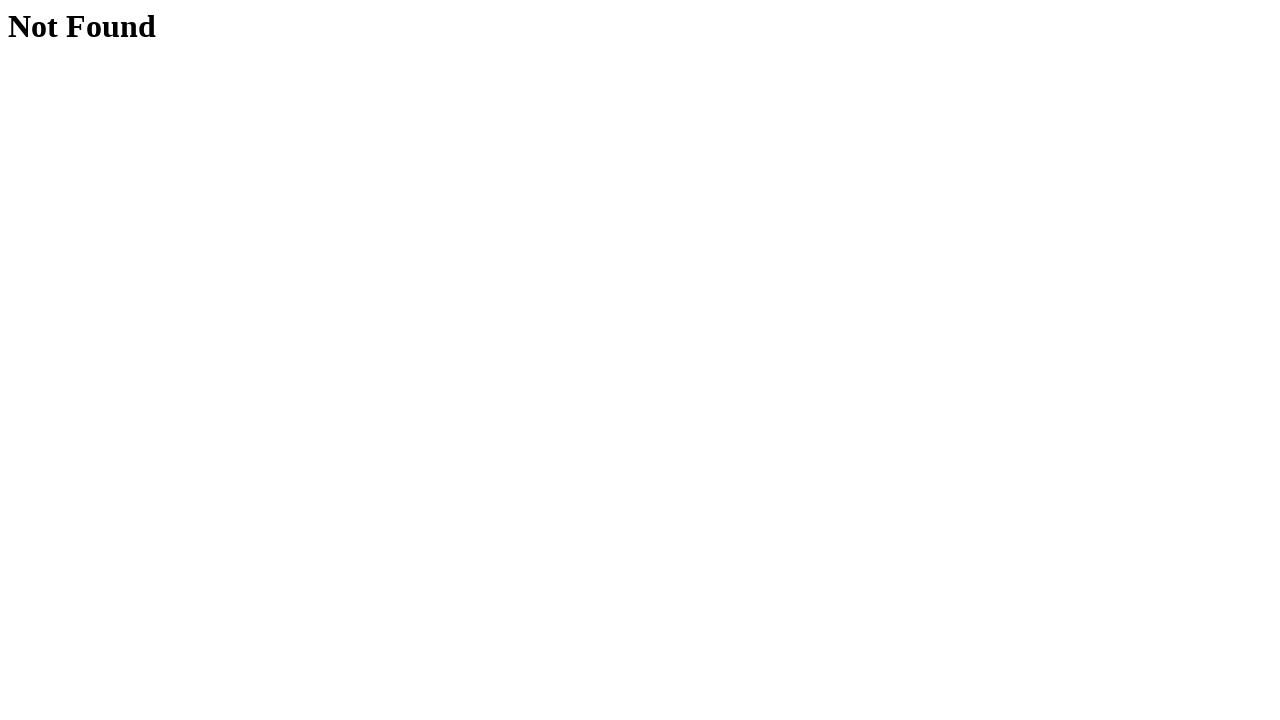

Navigated back to hovers page from user 1 profile
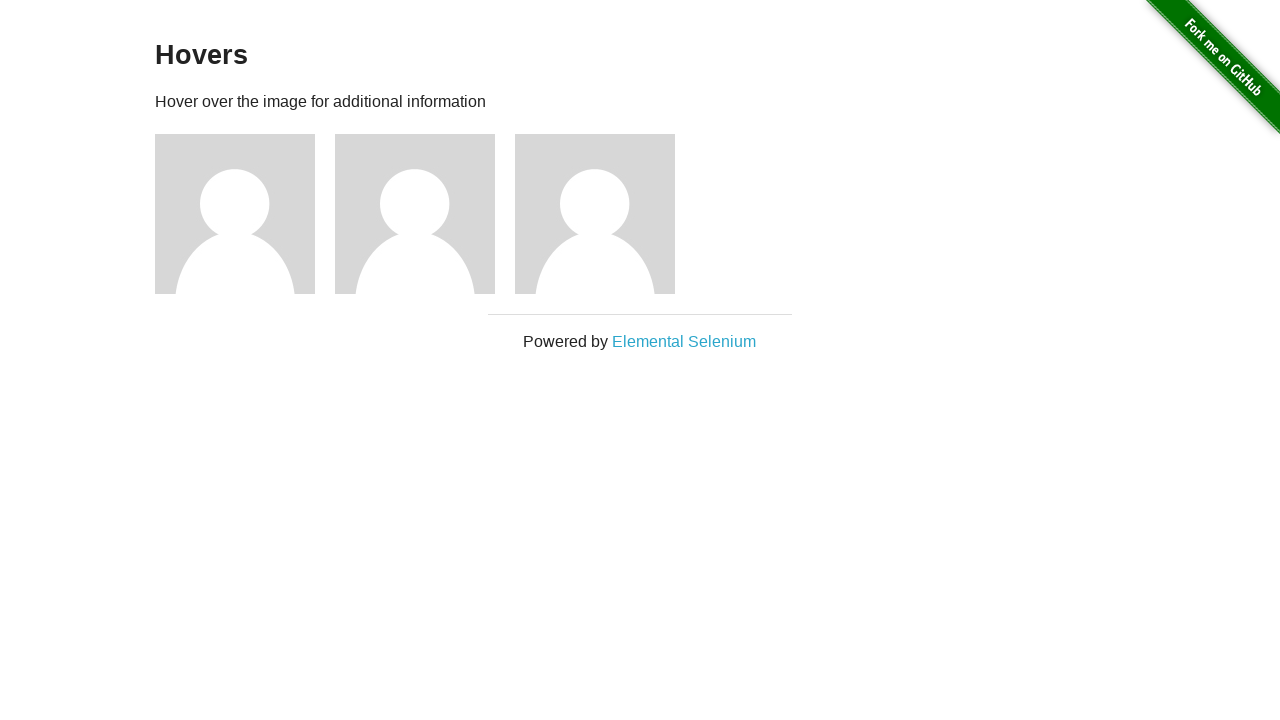

Hovers page loaded, ready for next user iteration
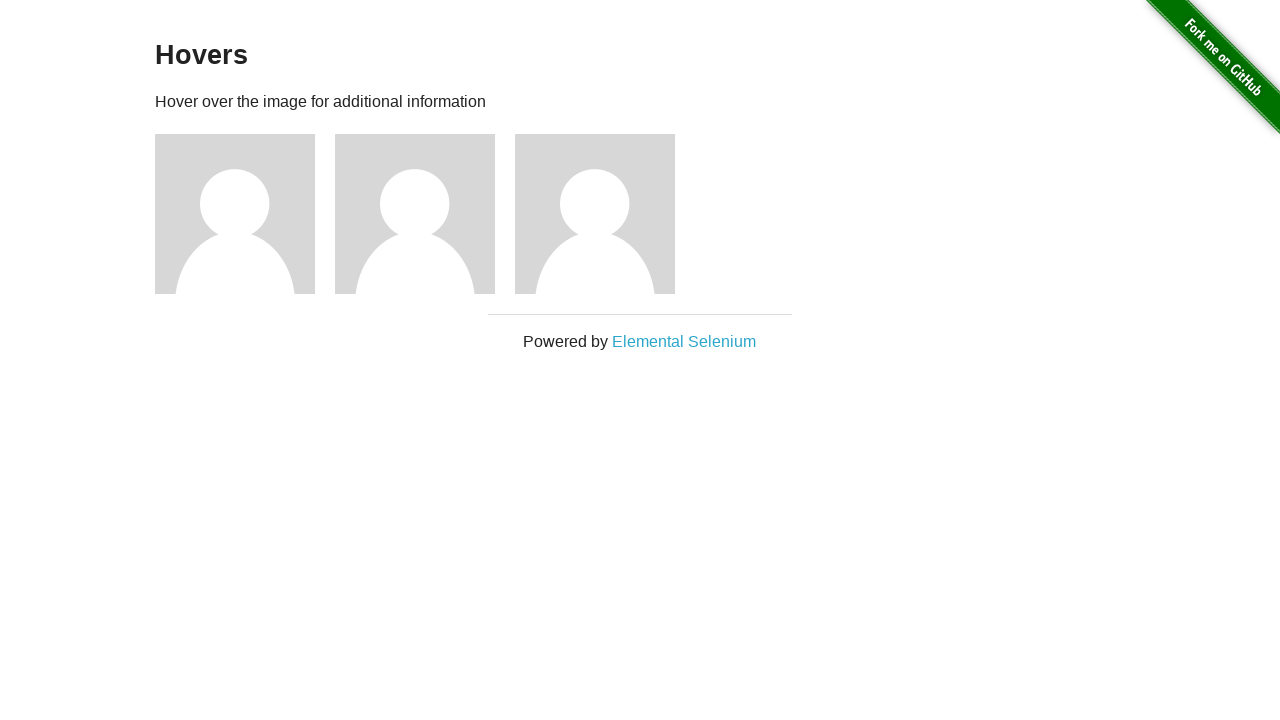

Hovered over user image 2 to reveal caption at (425, 214) on (//div[@class='figure'])[2]
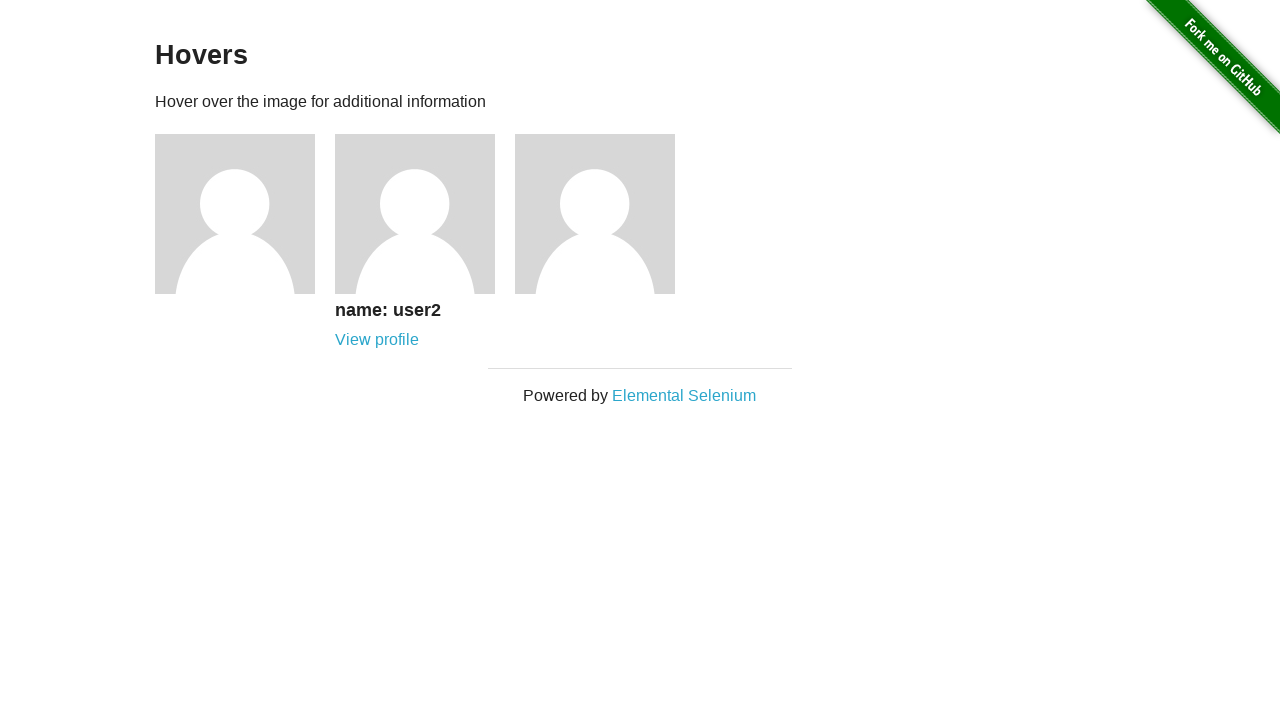

User name caption 2 became visible
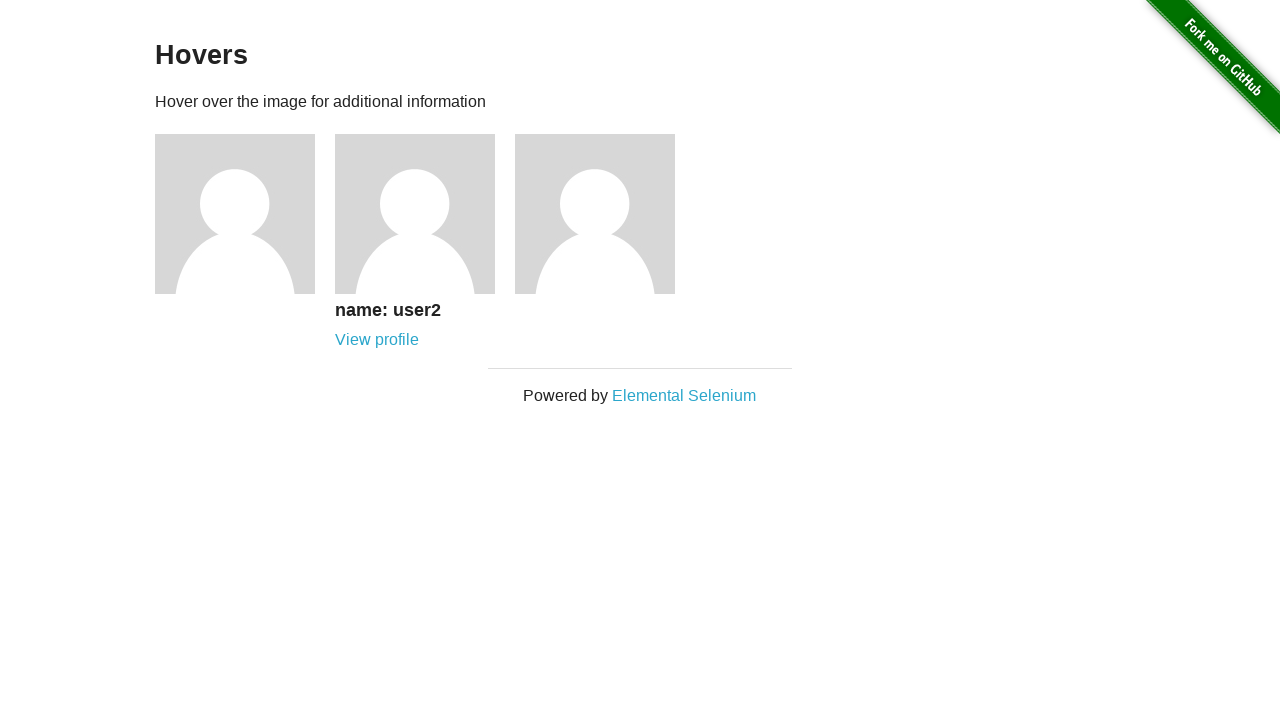

Clicked 'View profile' link for user 2 at (377, 340) on (//div[@class='figcaption']/a)[2]
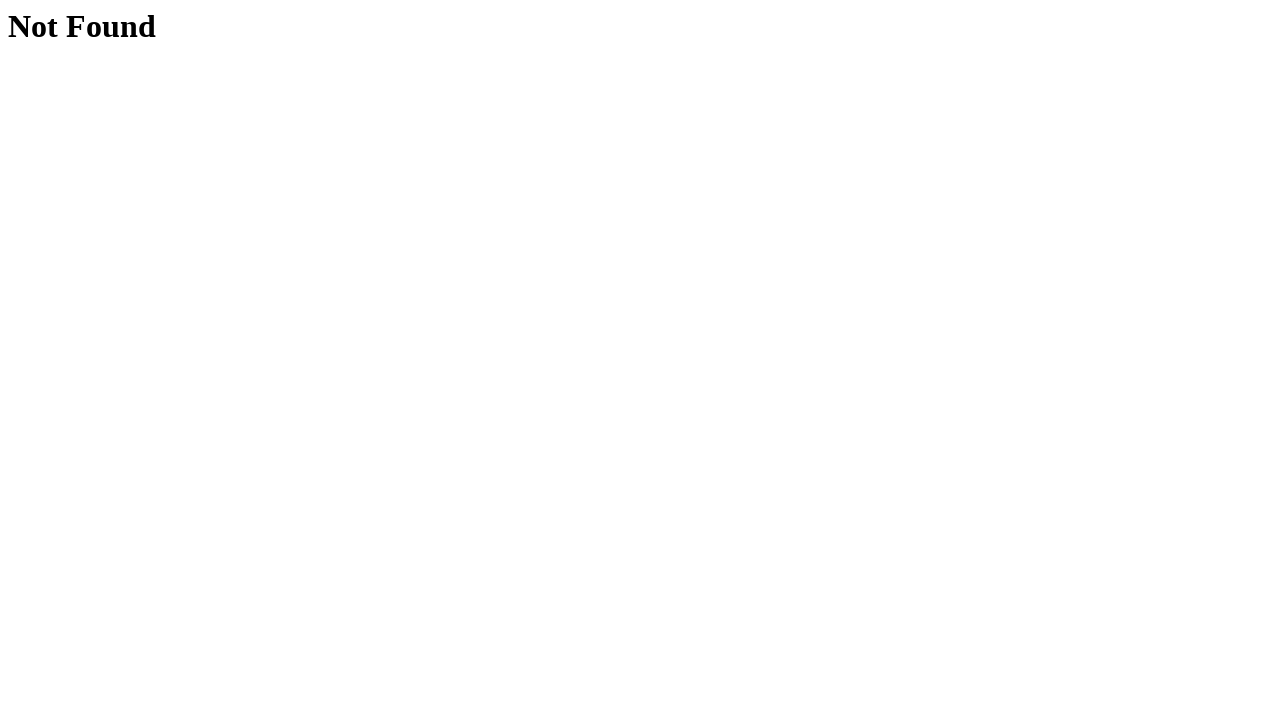

Not Found page loaded for user 2
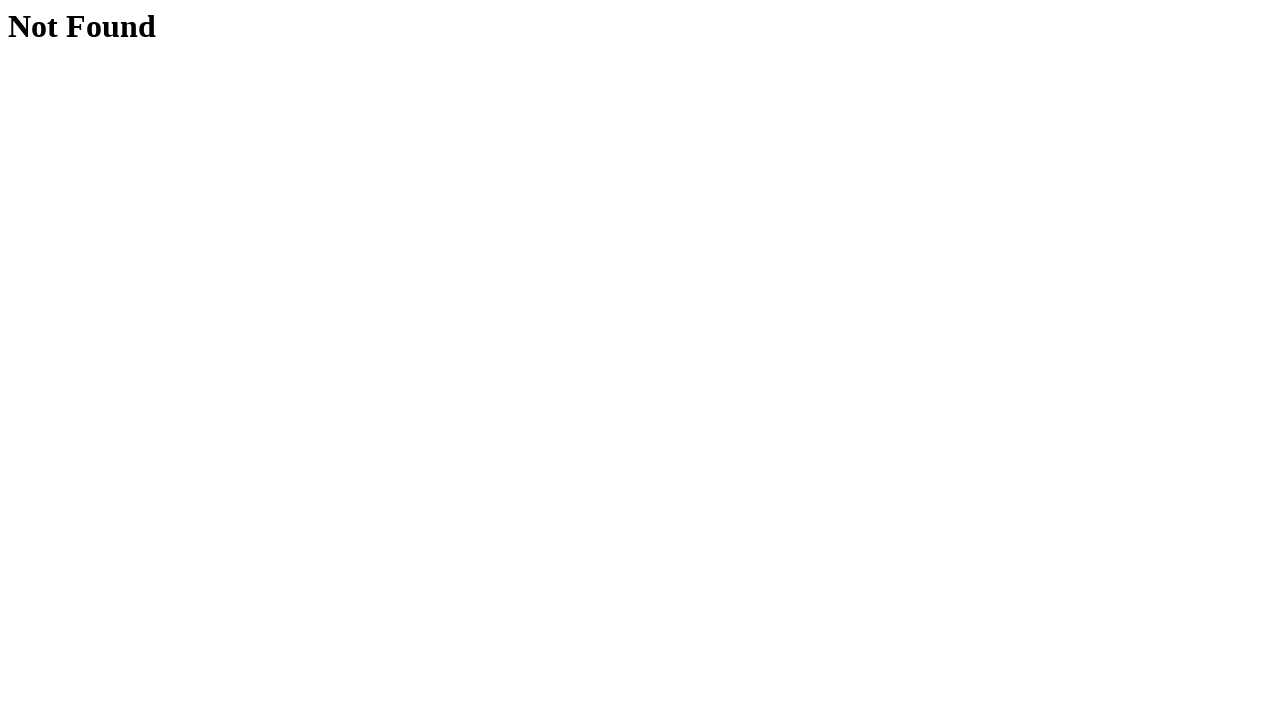

Navigated back to hovers page from user 2 profile
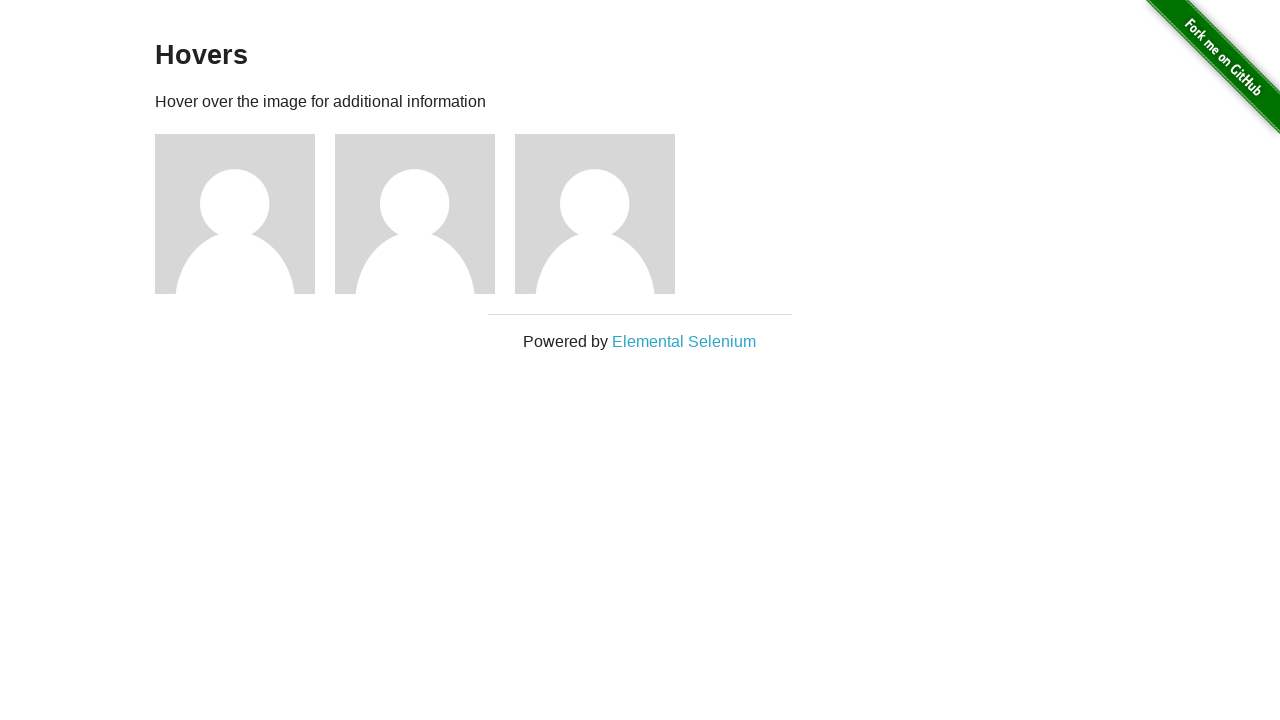

Hovers page loaded, ready for next user iteration
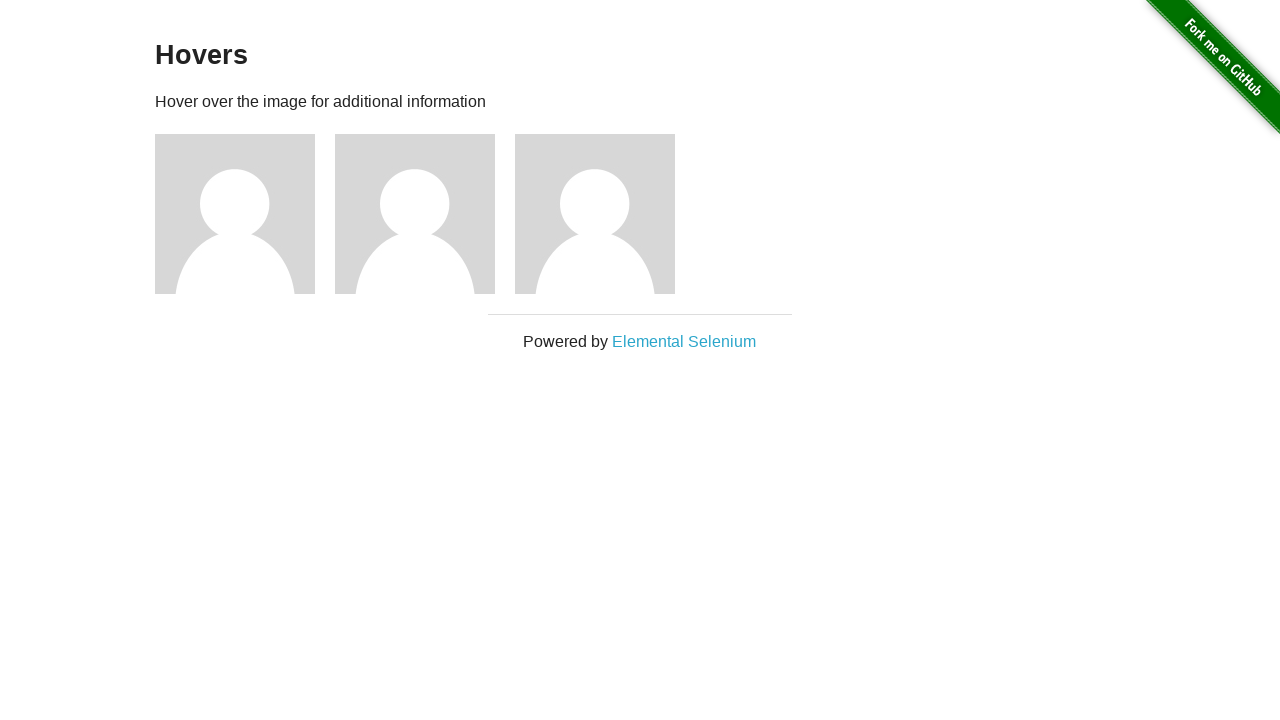

Hovered over user image 3 to reveal caption at (605, 214) on (//div[@class='figure'])[3]
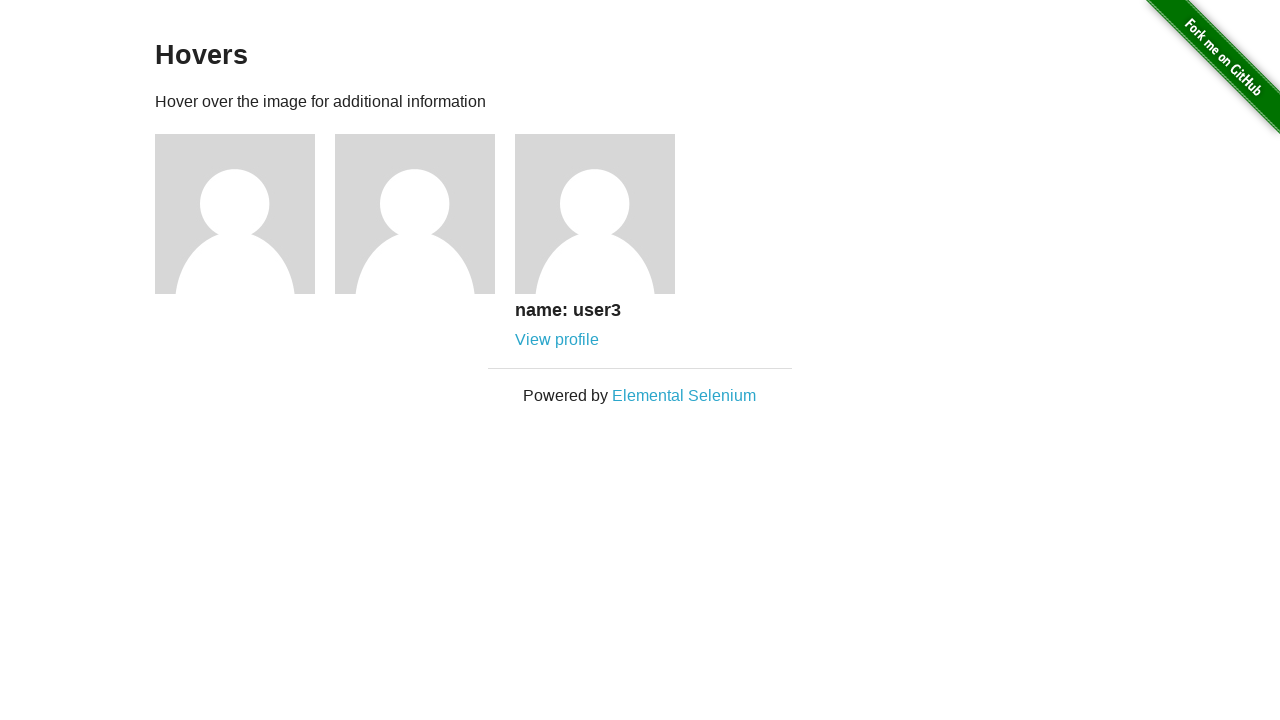

User name caption 3 became visible
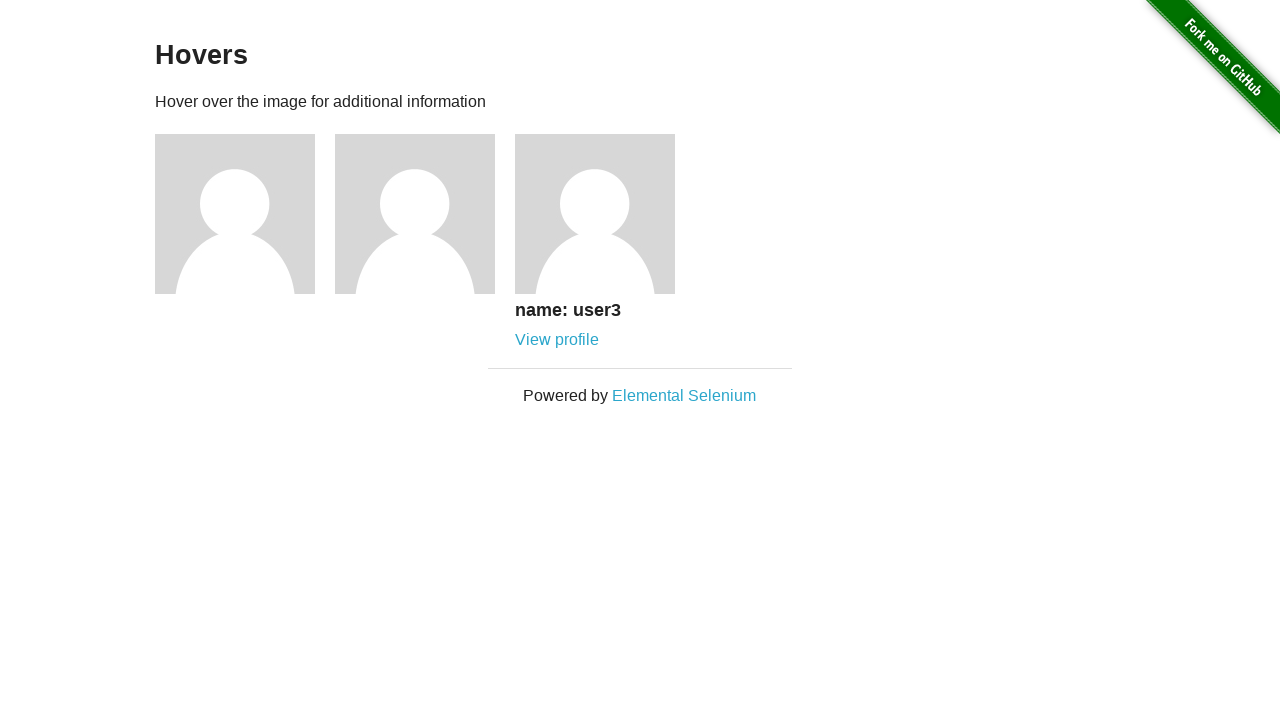

Clicked 'View profile' link for user 3 at (557, 340) on (//div[@class='figcaption']/a)[3]
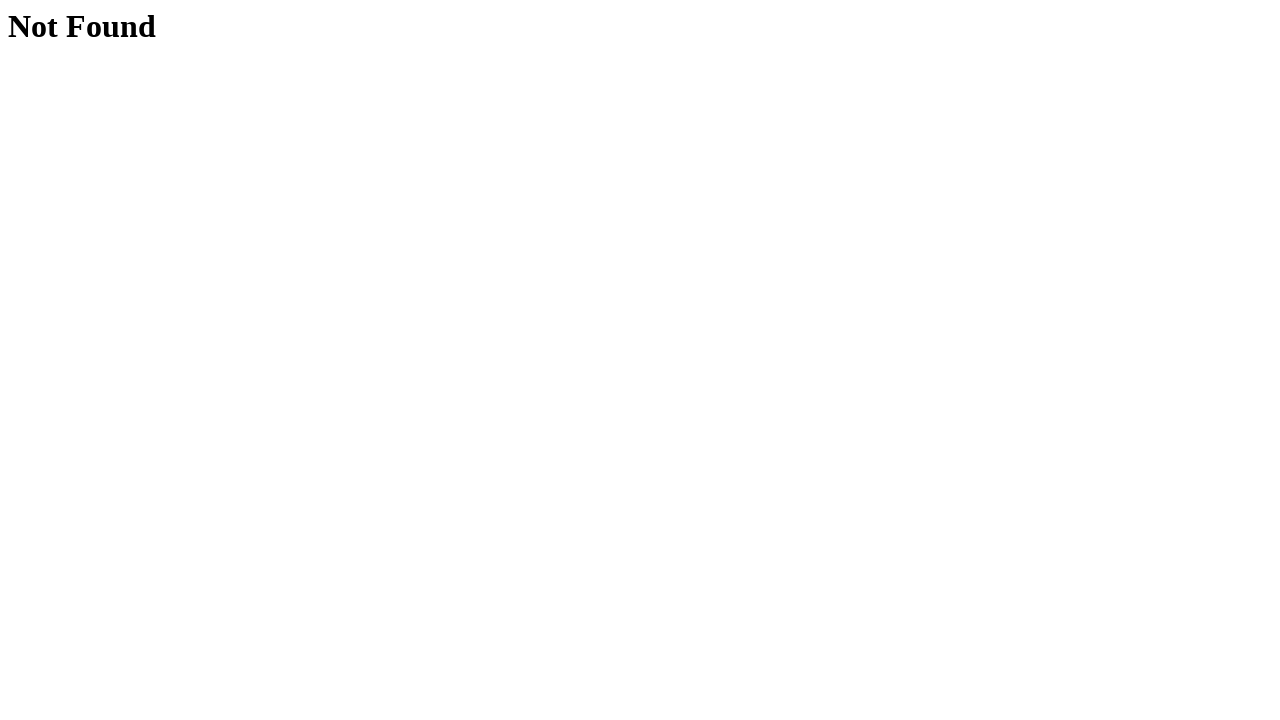

Not Found page loaded for user 3
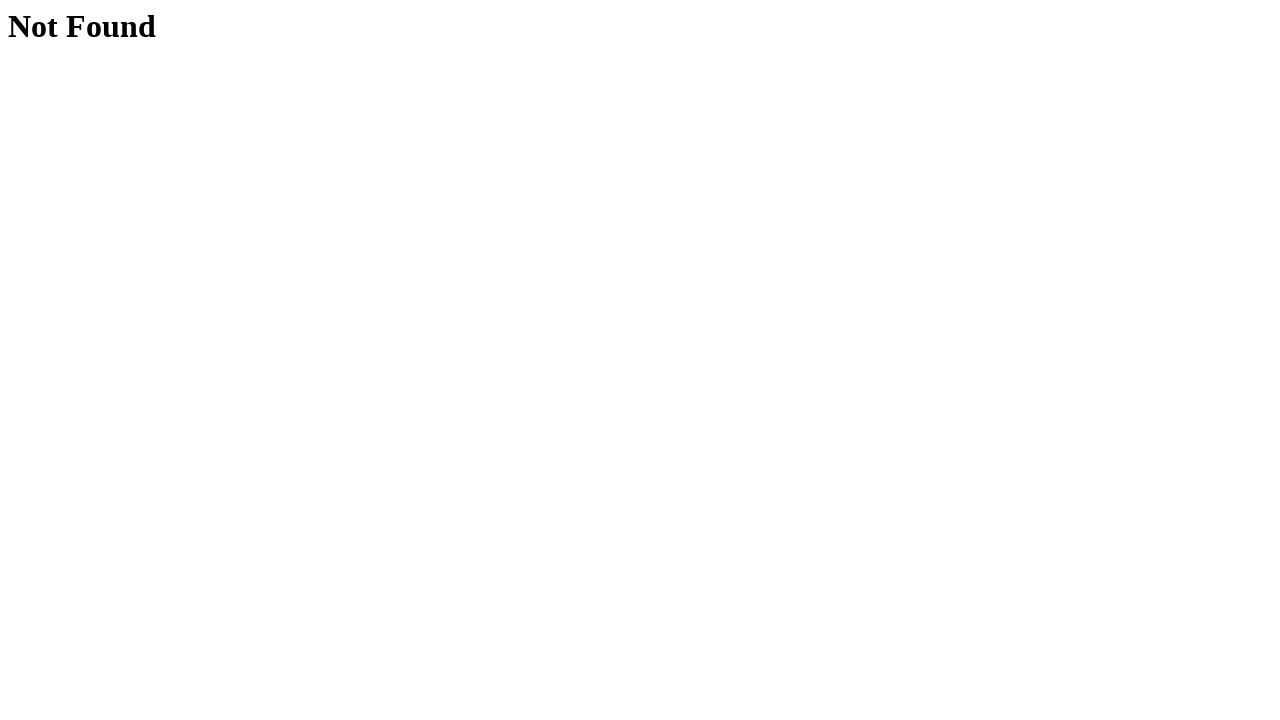

Navigated back to hovers page from user 3 profile
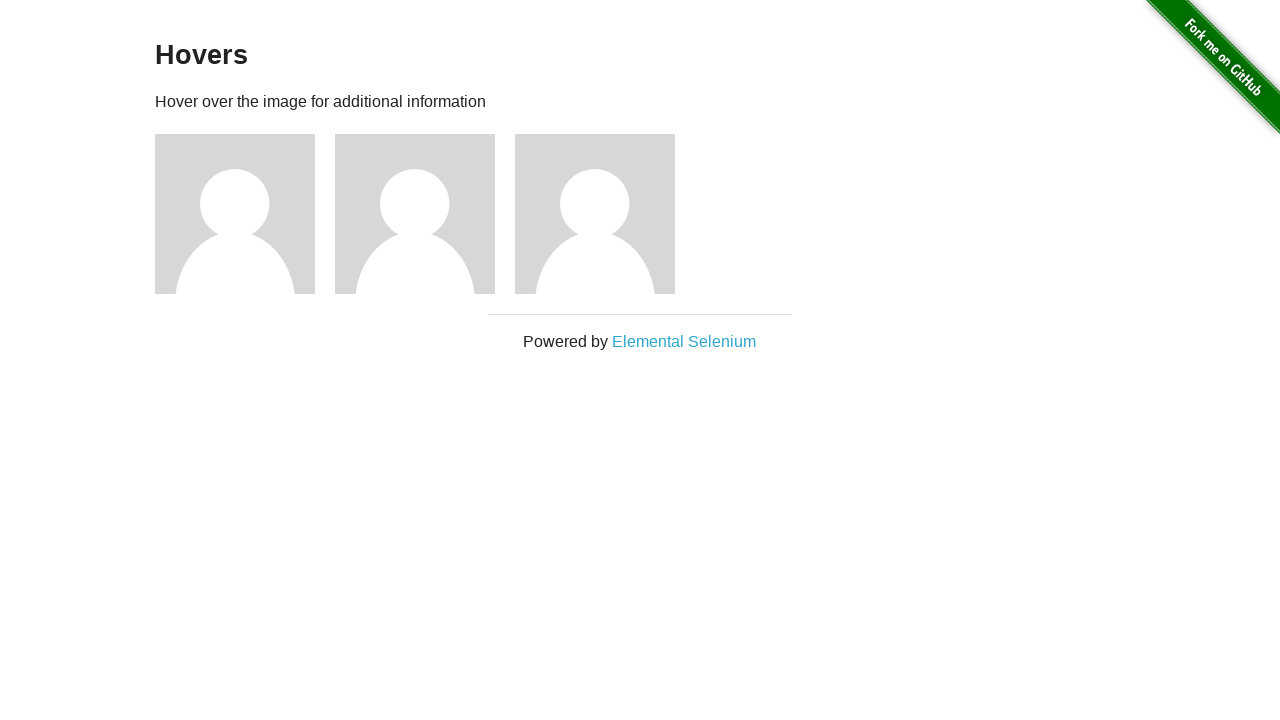

Hovers page loaded, ready for next user iteration
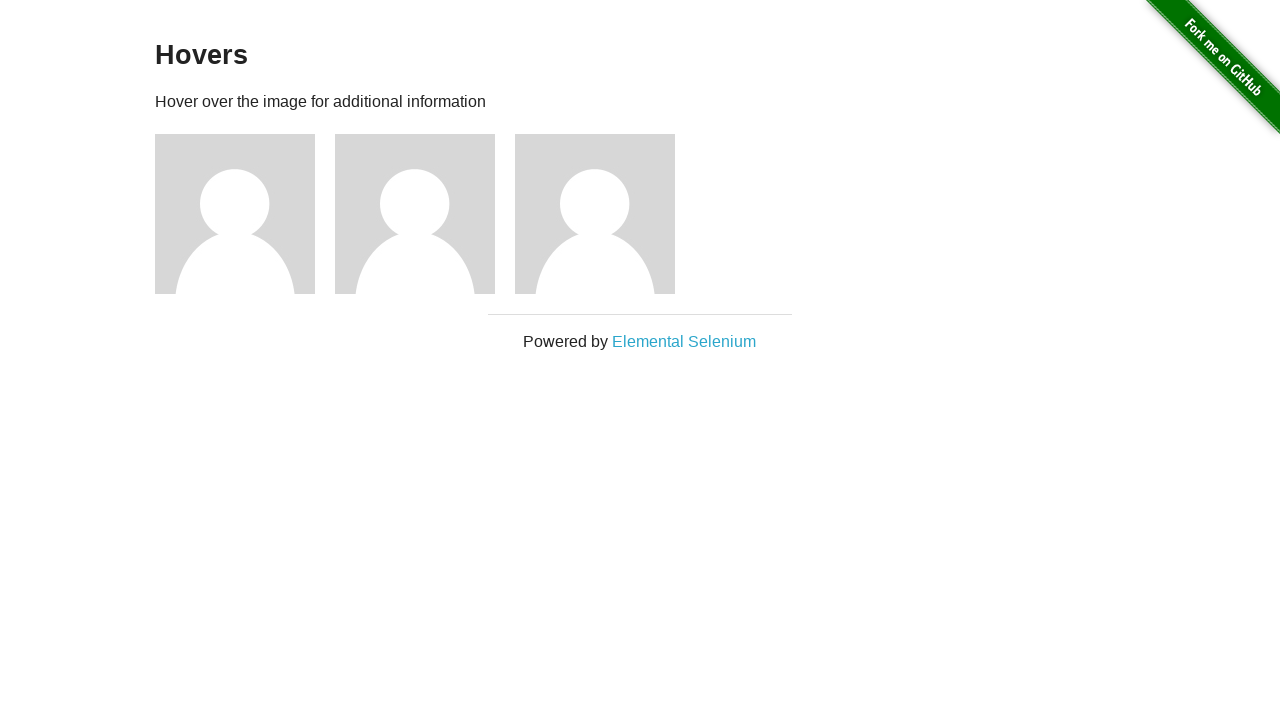

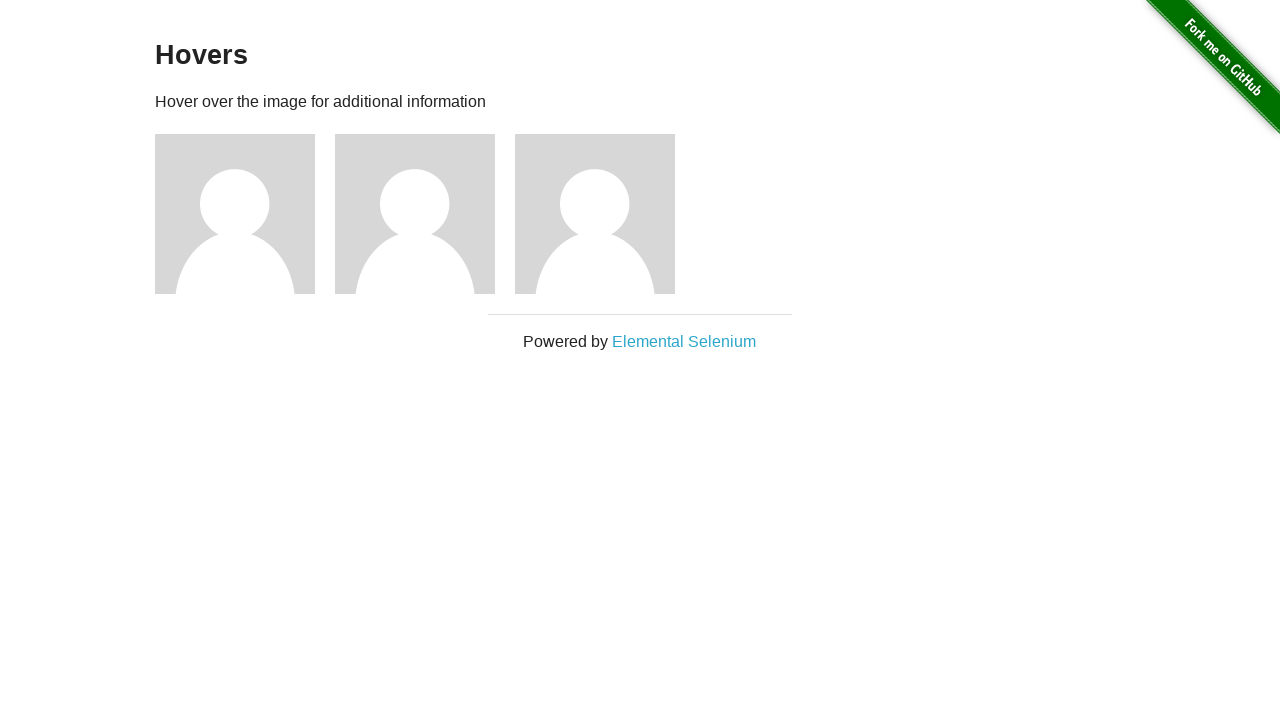